Tests the careers page to verify that job listings are displayed and checks for the presence of Quality-related job positions in the listings.

Starting URL: https://careers.osapiens.com/

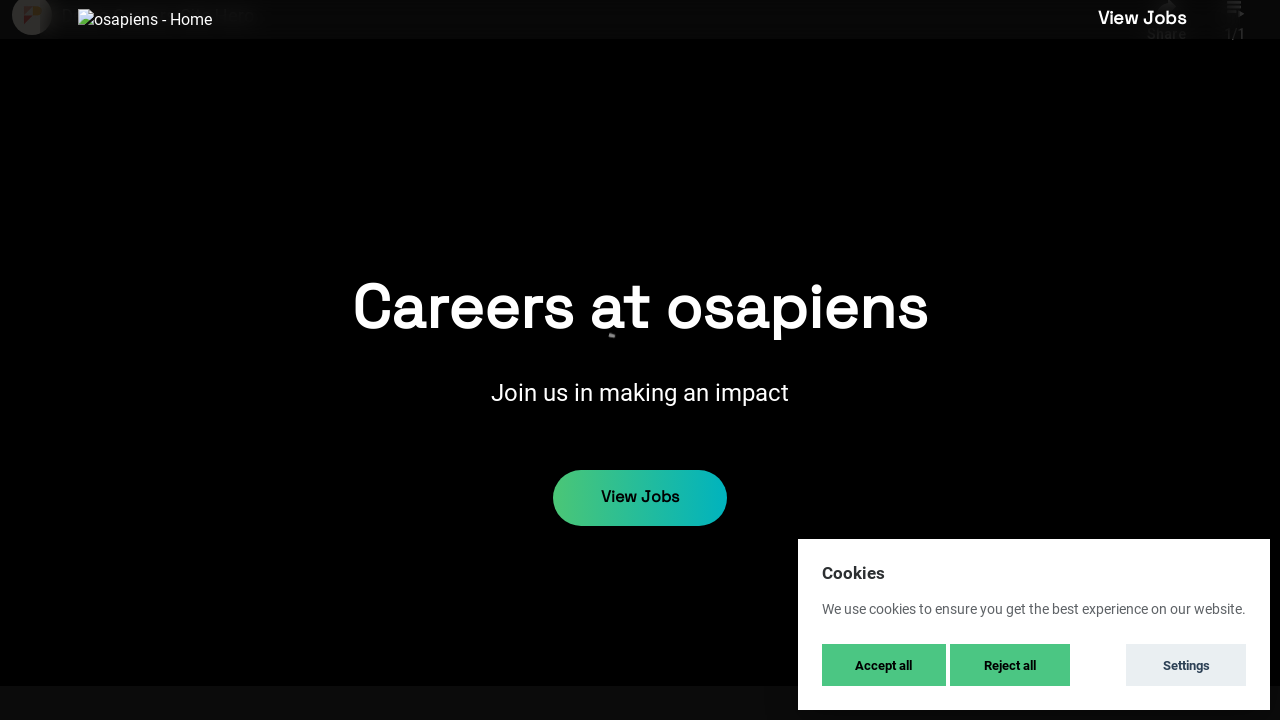

Waited for job listings table to load
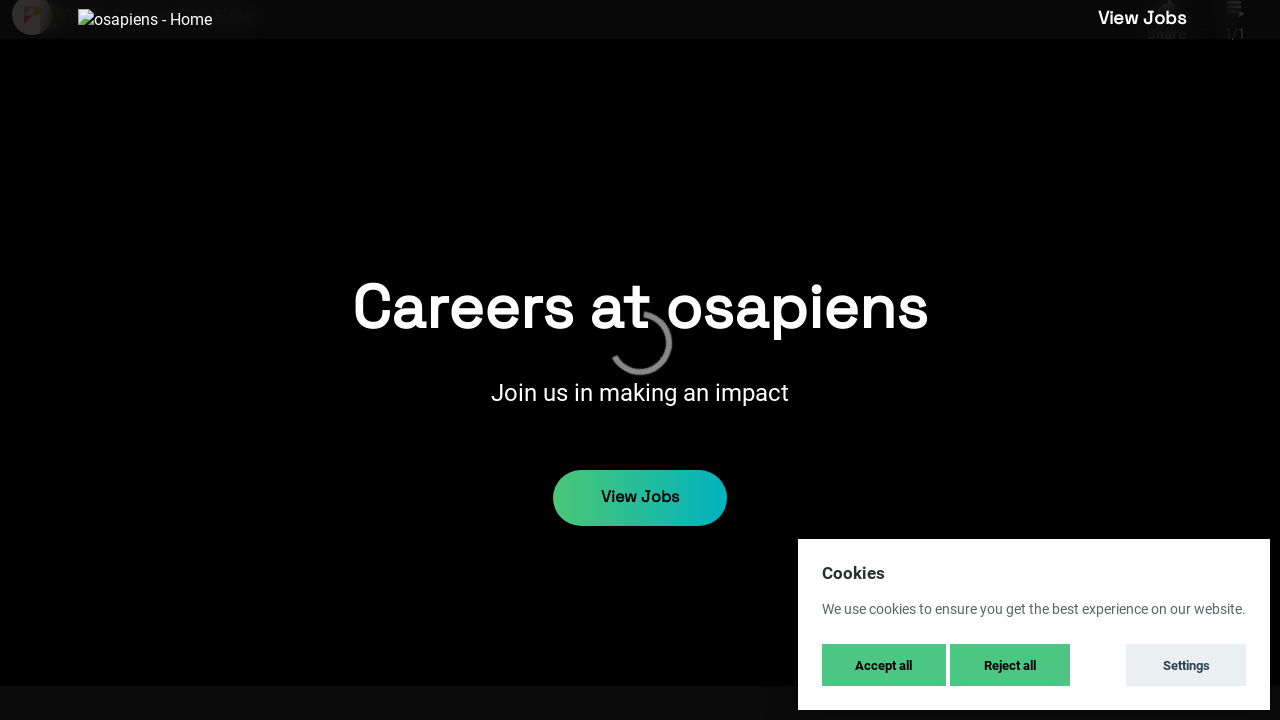

Retrieved all job listing rows from table
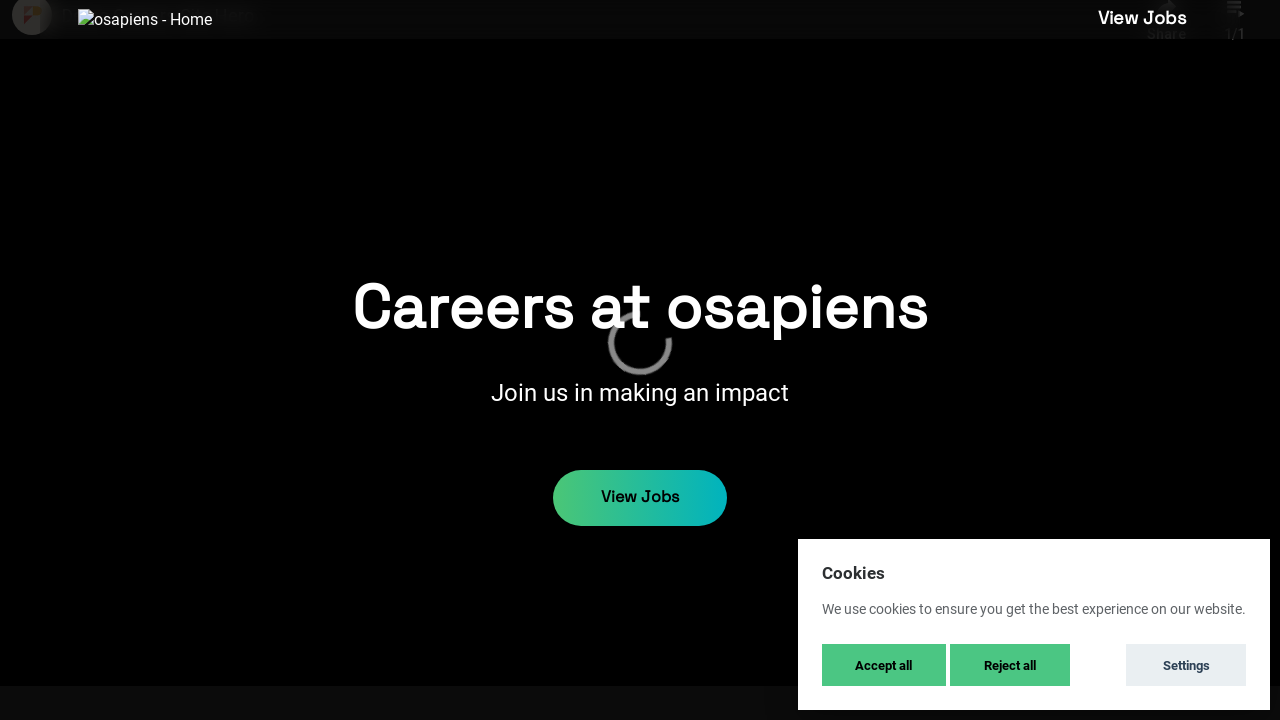

Extracted 35 job titles from all rows
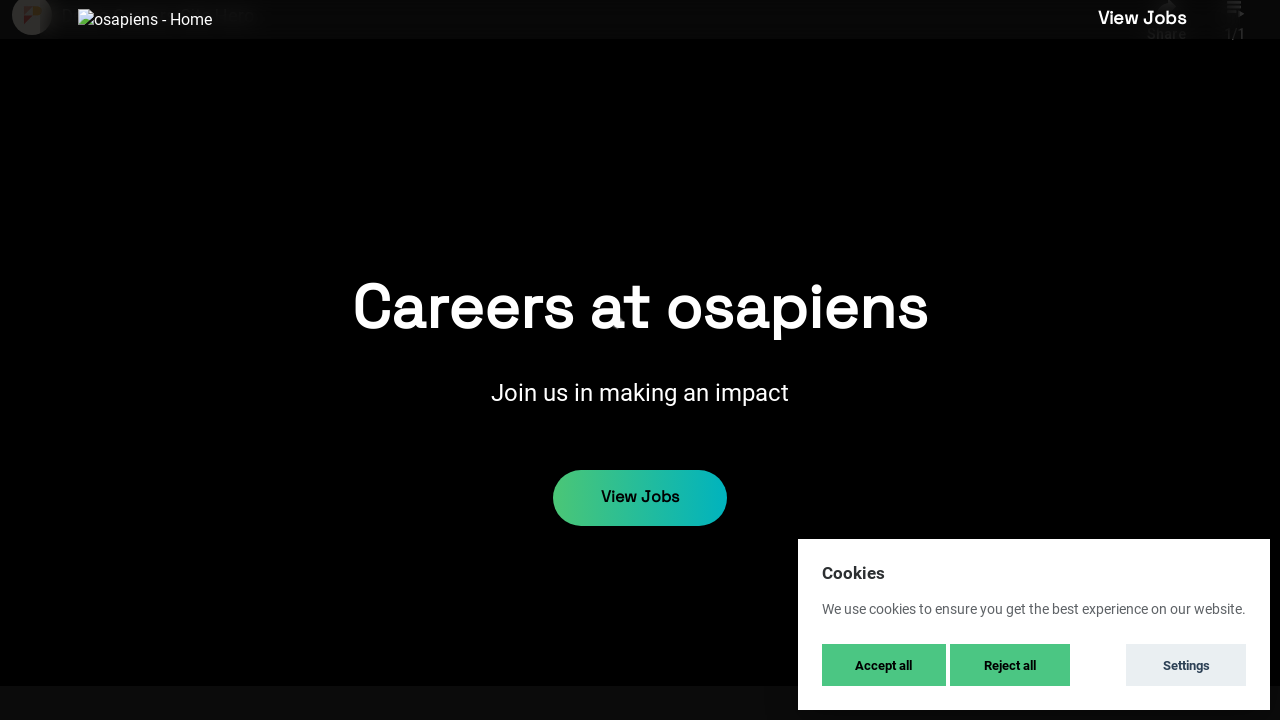

Filtered job titles for 'Quality' - found 1 matching jobs
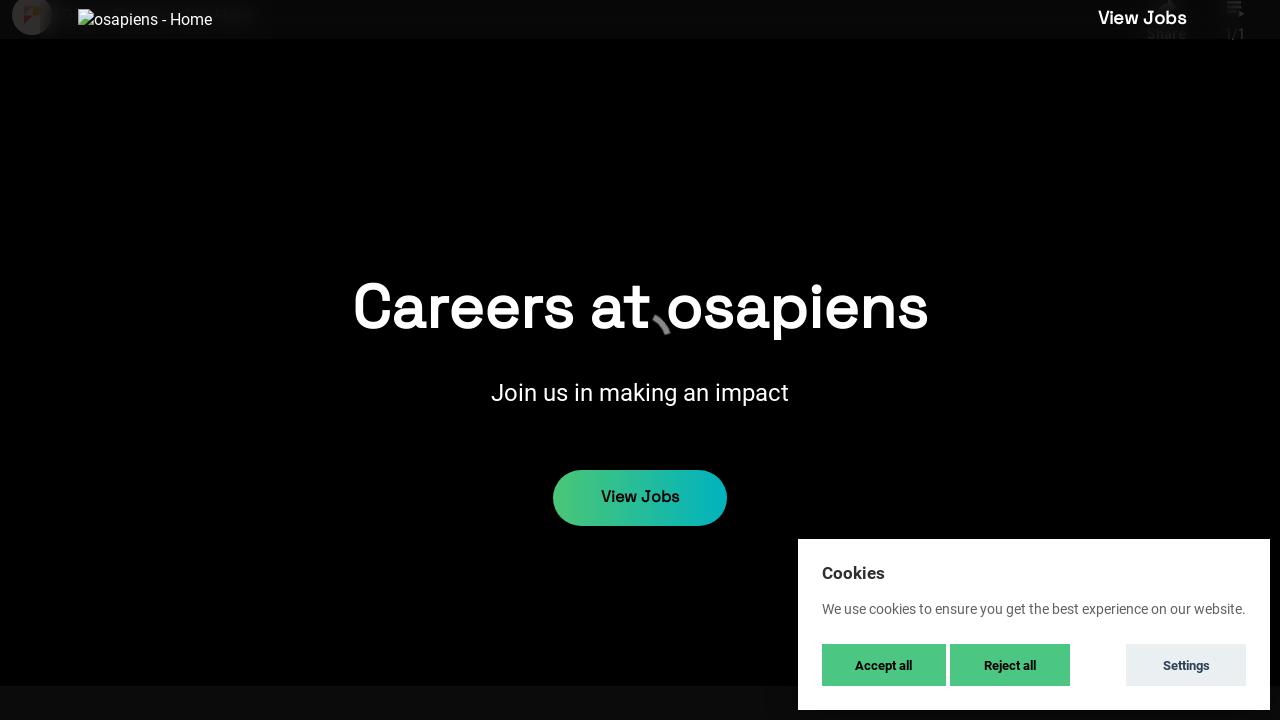

Assertion passed: at least one Quality-related job position found in listings
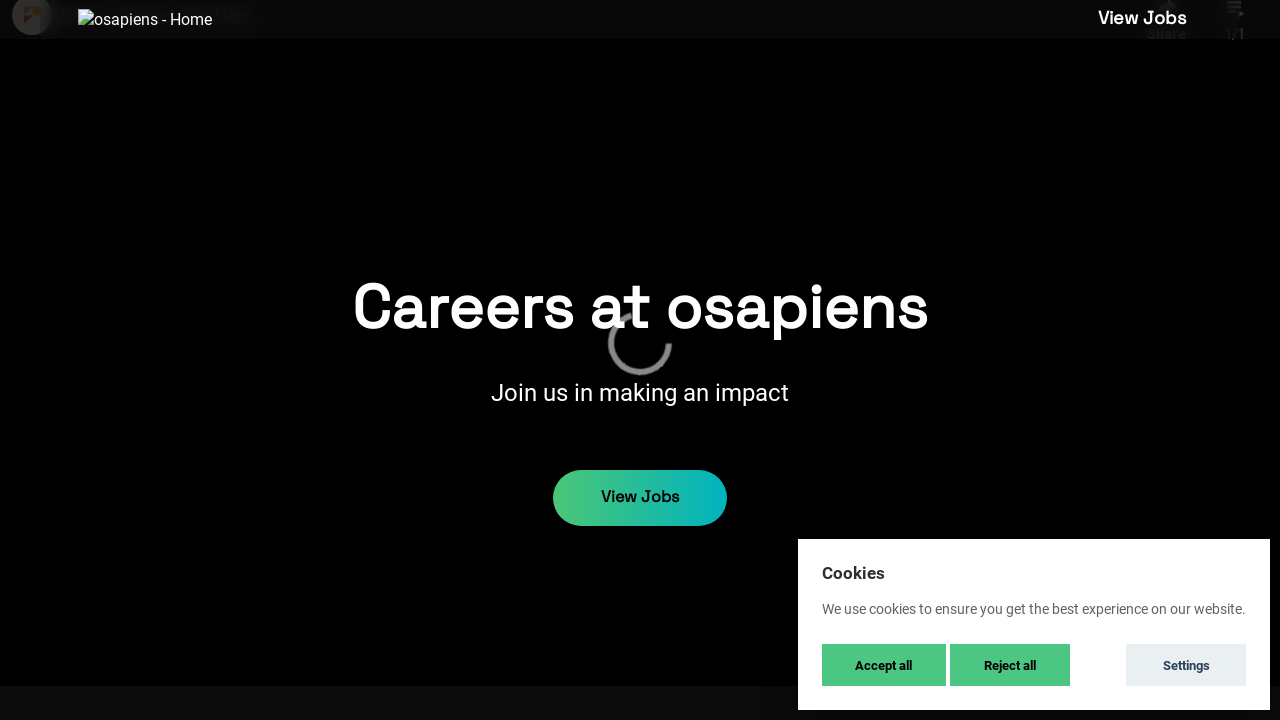

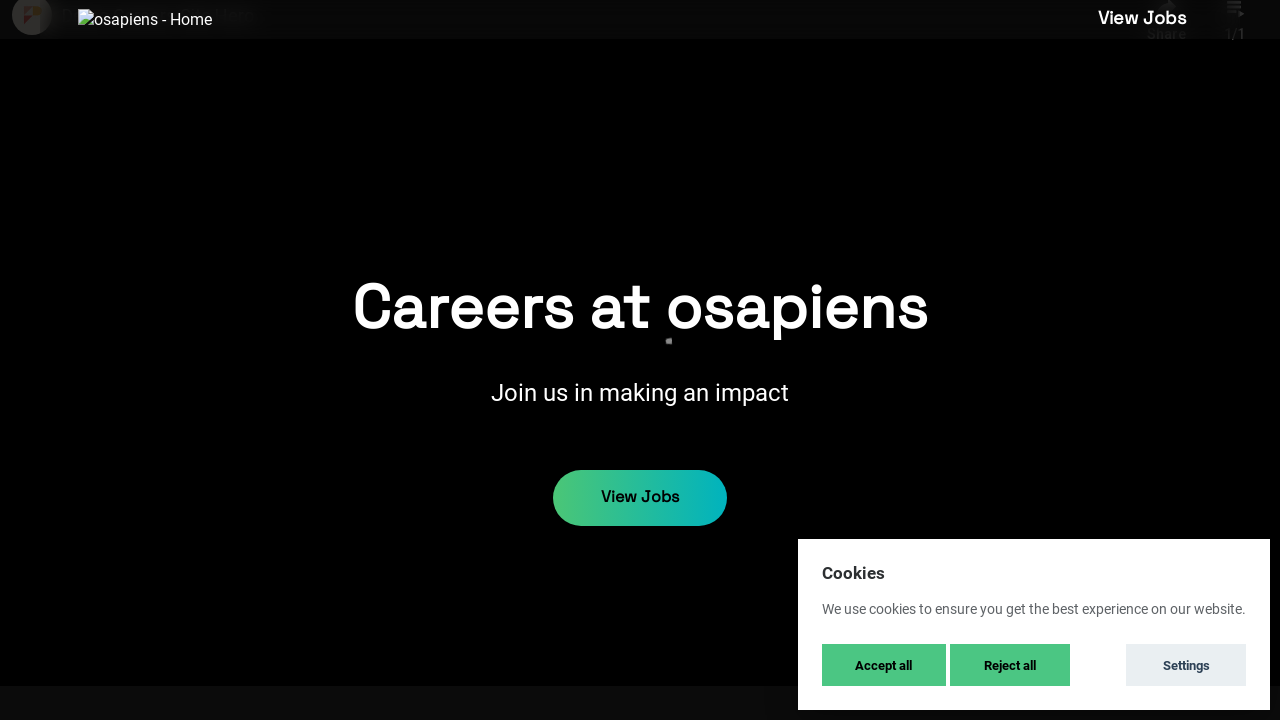